Tests the eighth FAQ accordion item about delivery outside Moscow by clicking on it and verifying the expanded text.

Starting URL: https://qa-scooter.praktikum-services.ru/

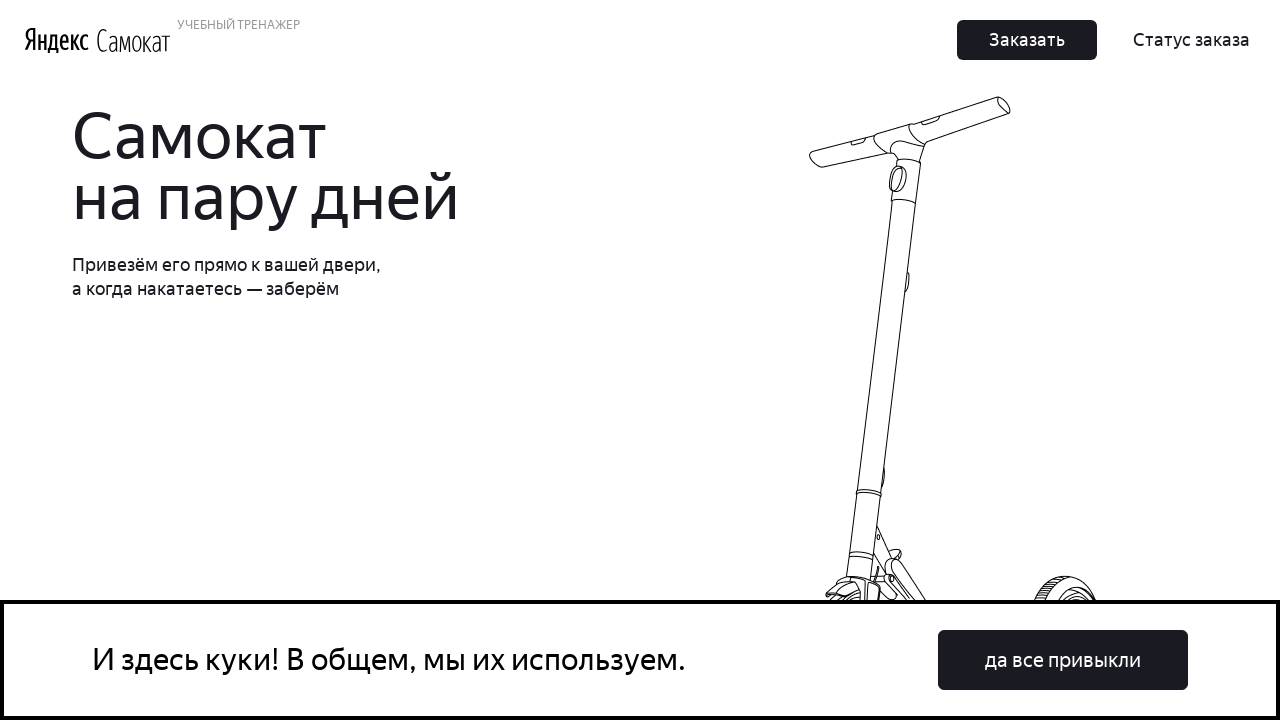

Scrolled to the bottom of the page
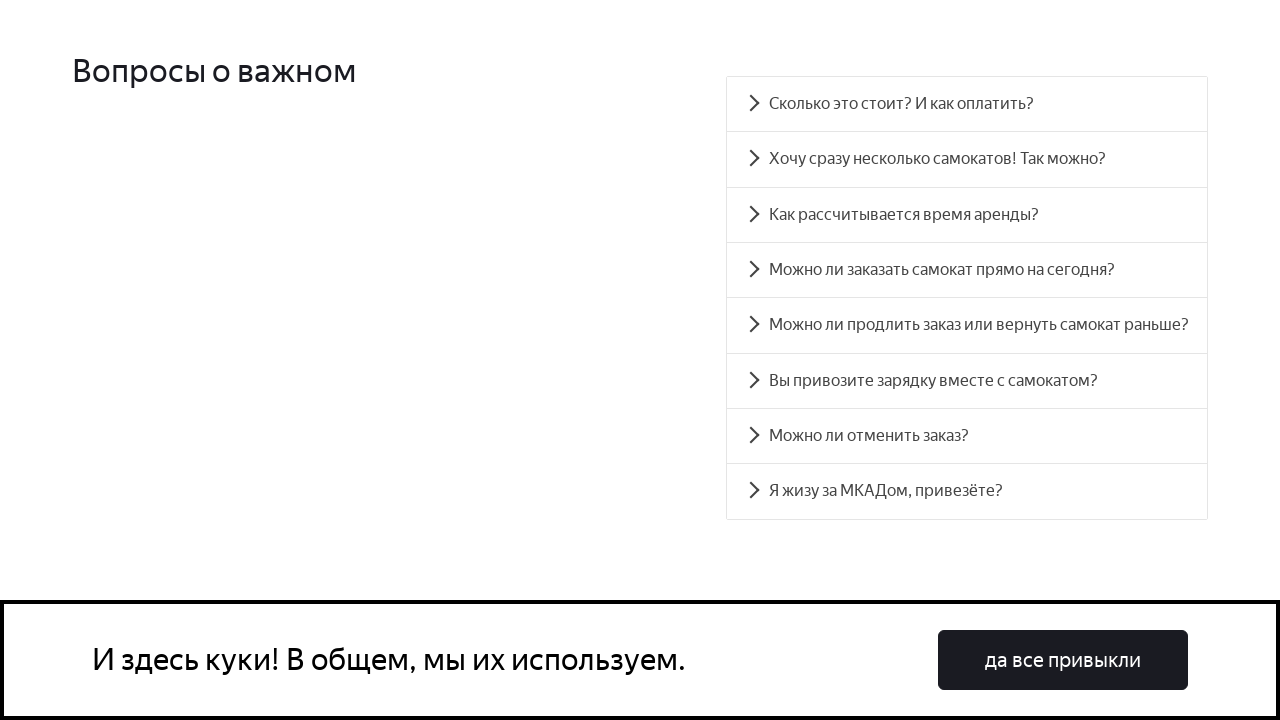

Clicked on the eighth FAQ accordion item about delivery outside Moscow (MKAD) at (967, 492) on #accordion__heading-7
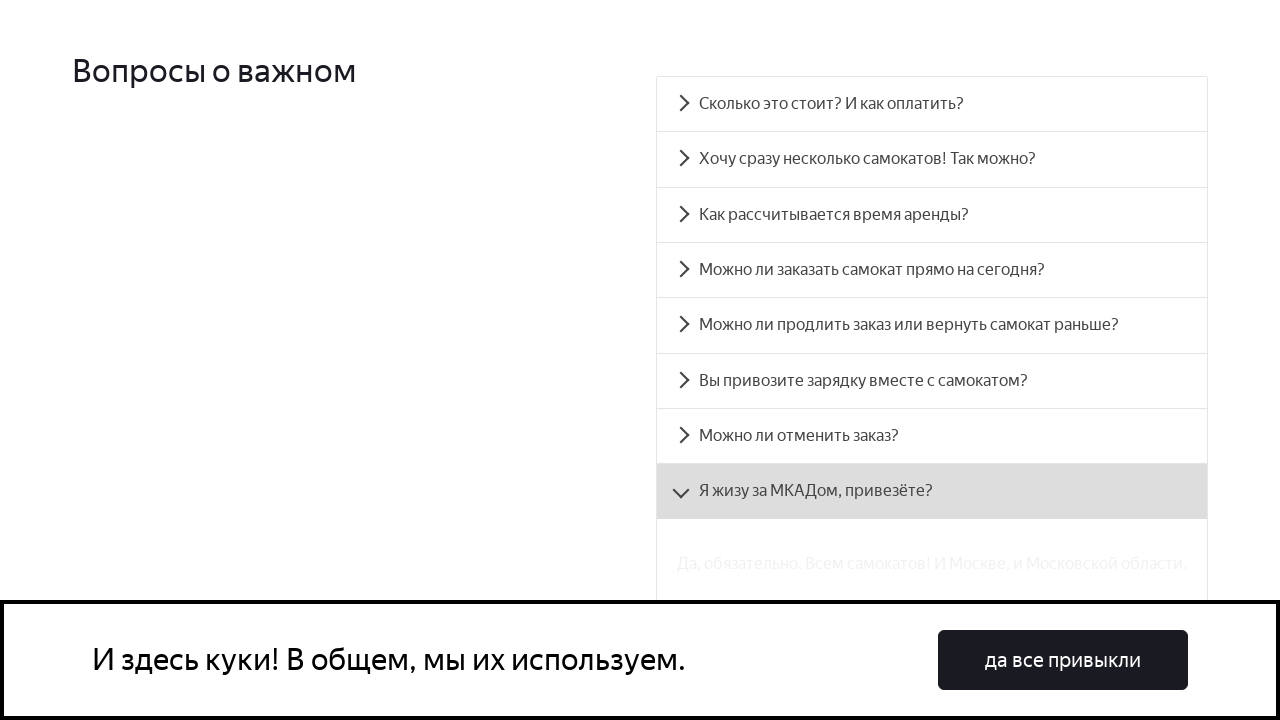

Verified the expanded text about MKAD delivery is visible
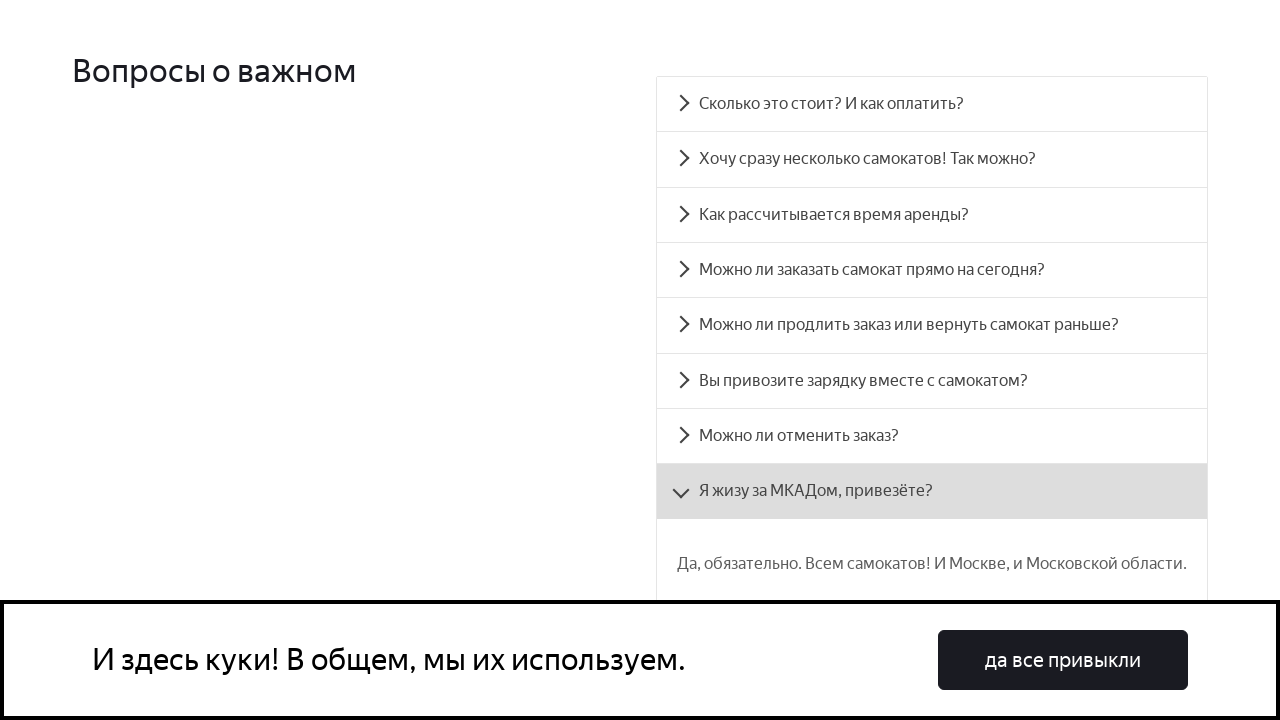

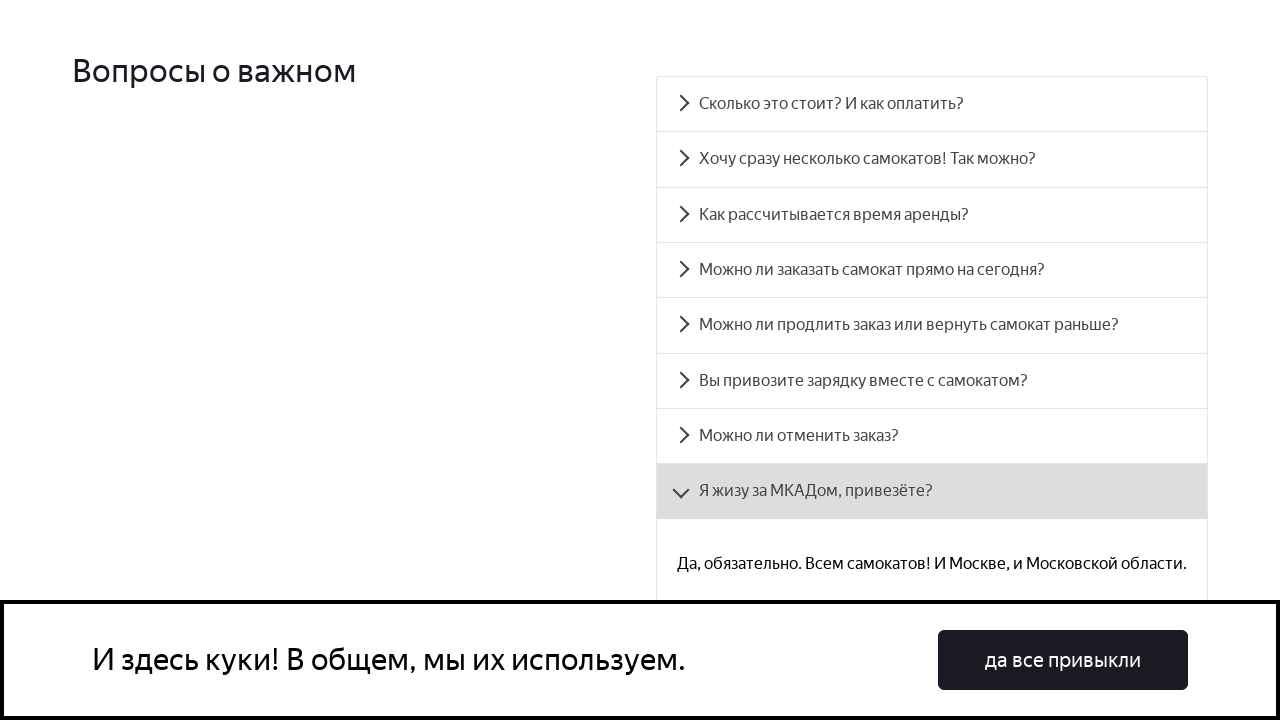